Tests a multiple select dropdown by selecting all available options, verifying selections, and then deselecting all options.

Starting URL: https://practice.cydeo.com/dropdown

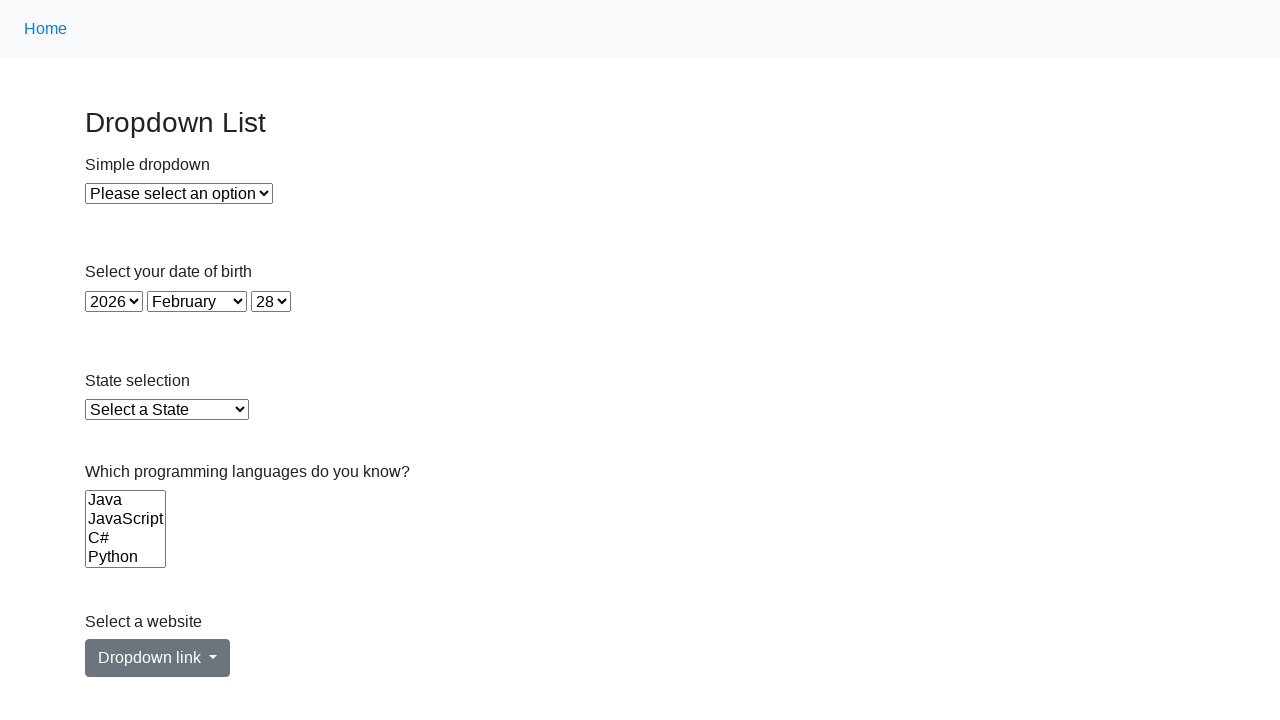

Located the multiple select dropdown for Languages
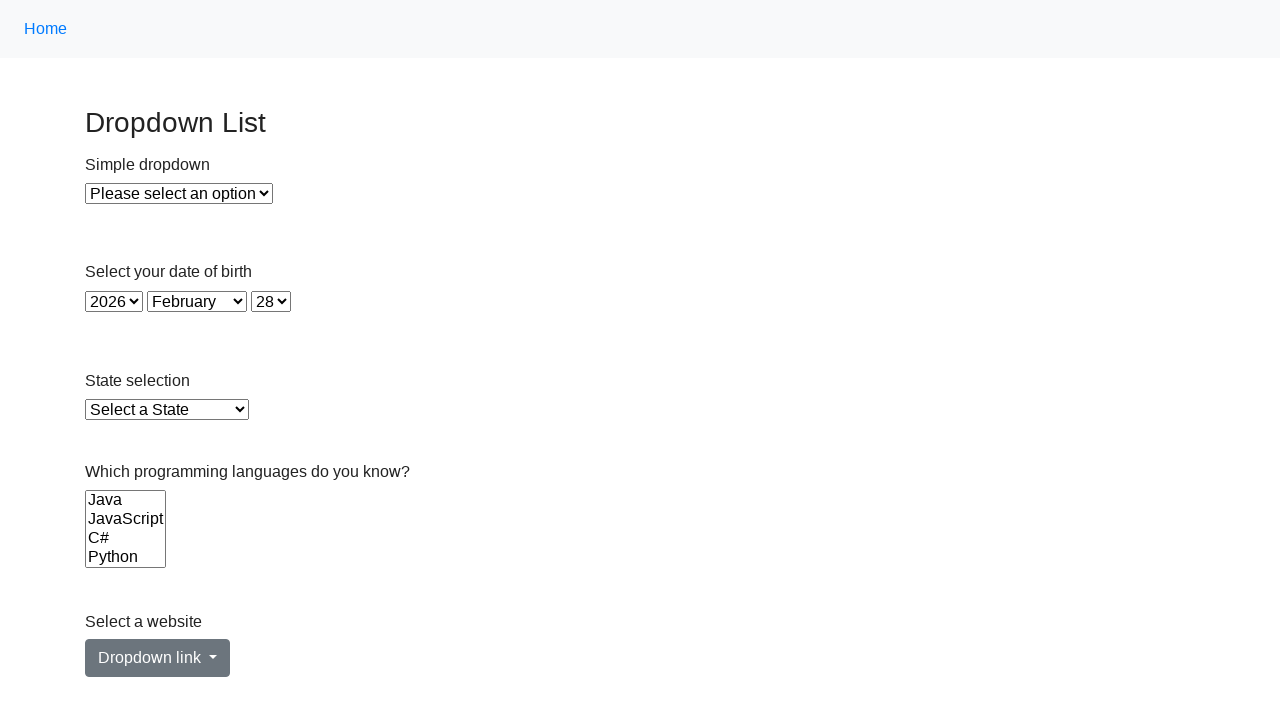

Waited for Languages dropdown to be visible
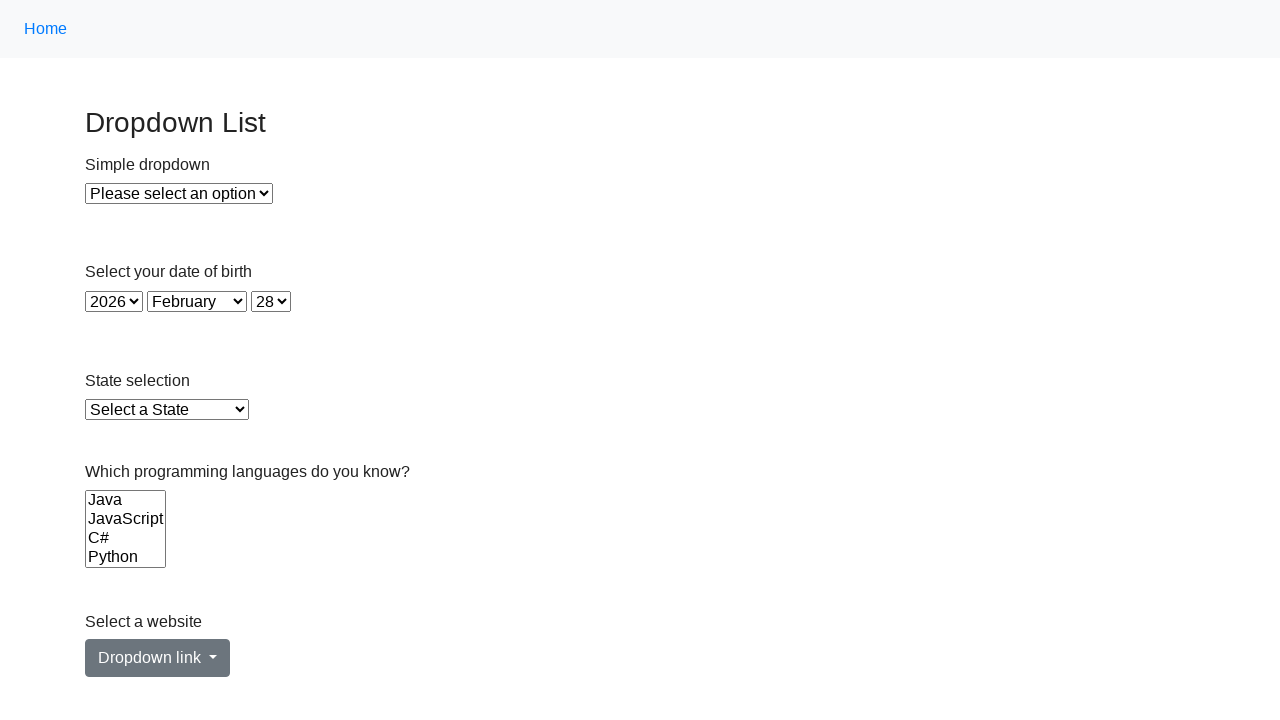

Retrieved all options from the Languages dropdown
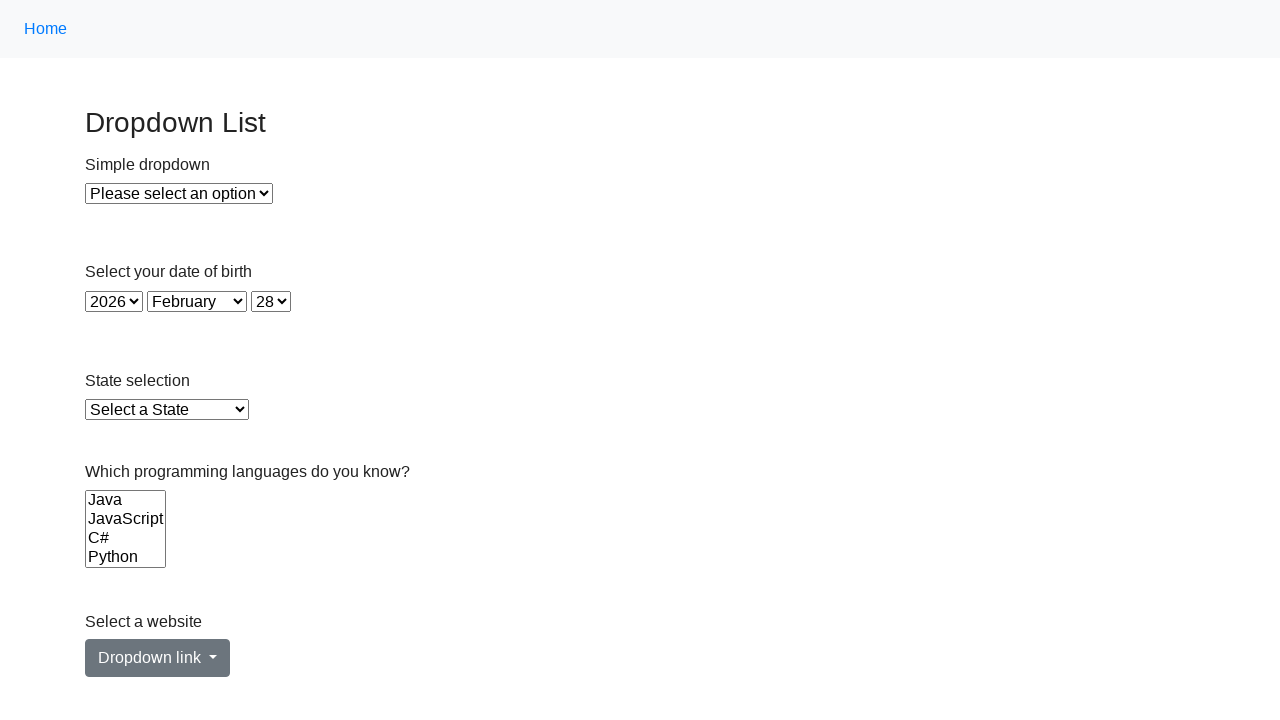

Selected option: Java on select[name='Languages']
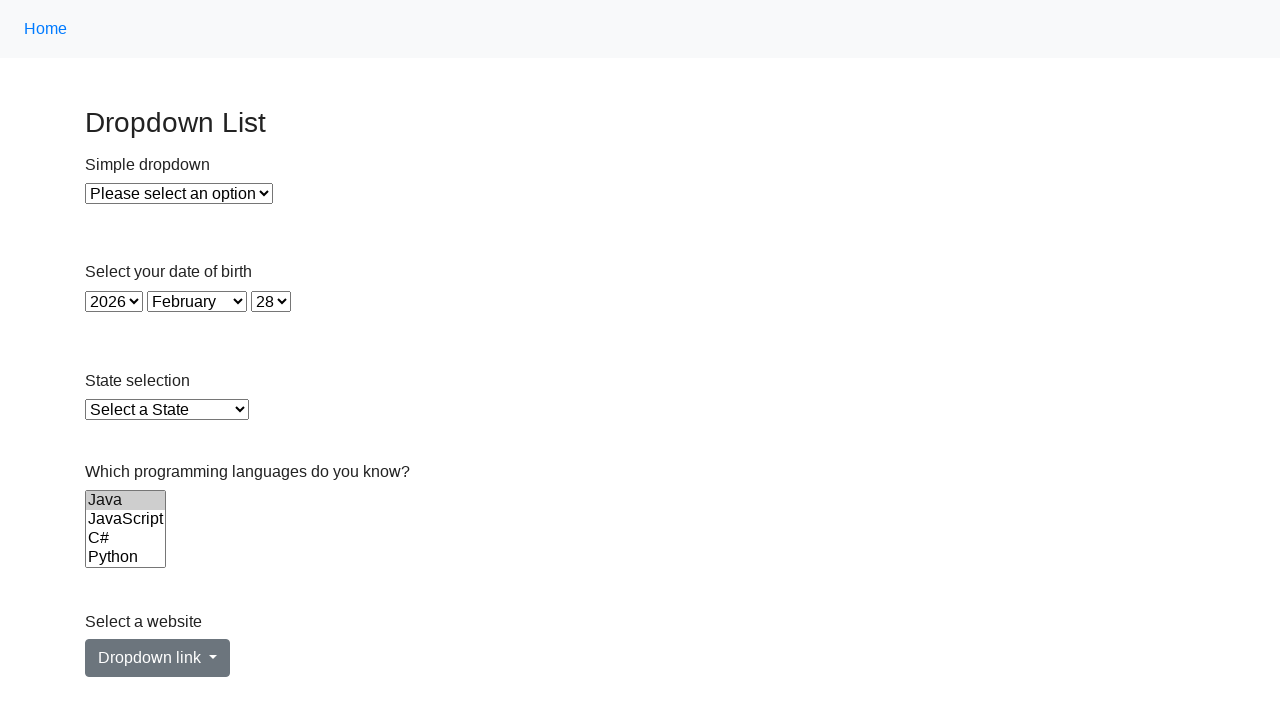

Selected option: JavaScript on select[name='Languages']
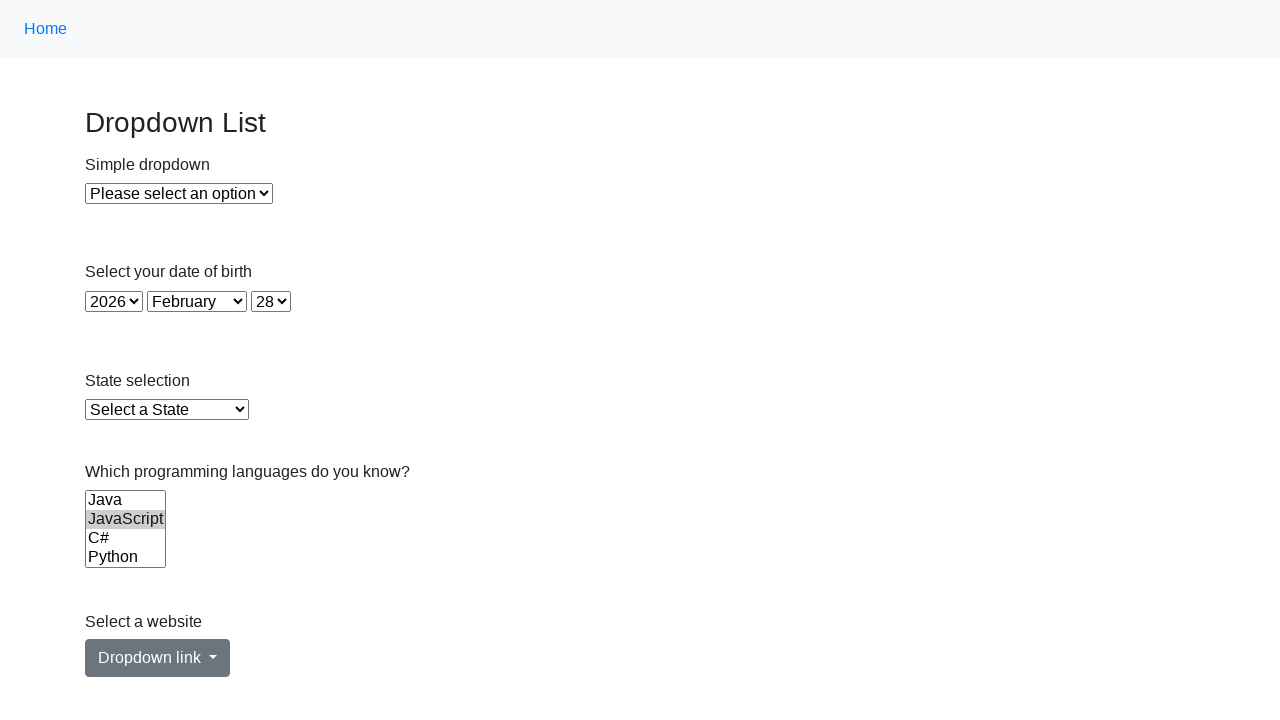

Selected option: C# on select[name='Languages']
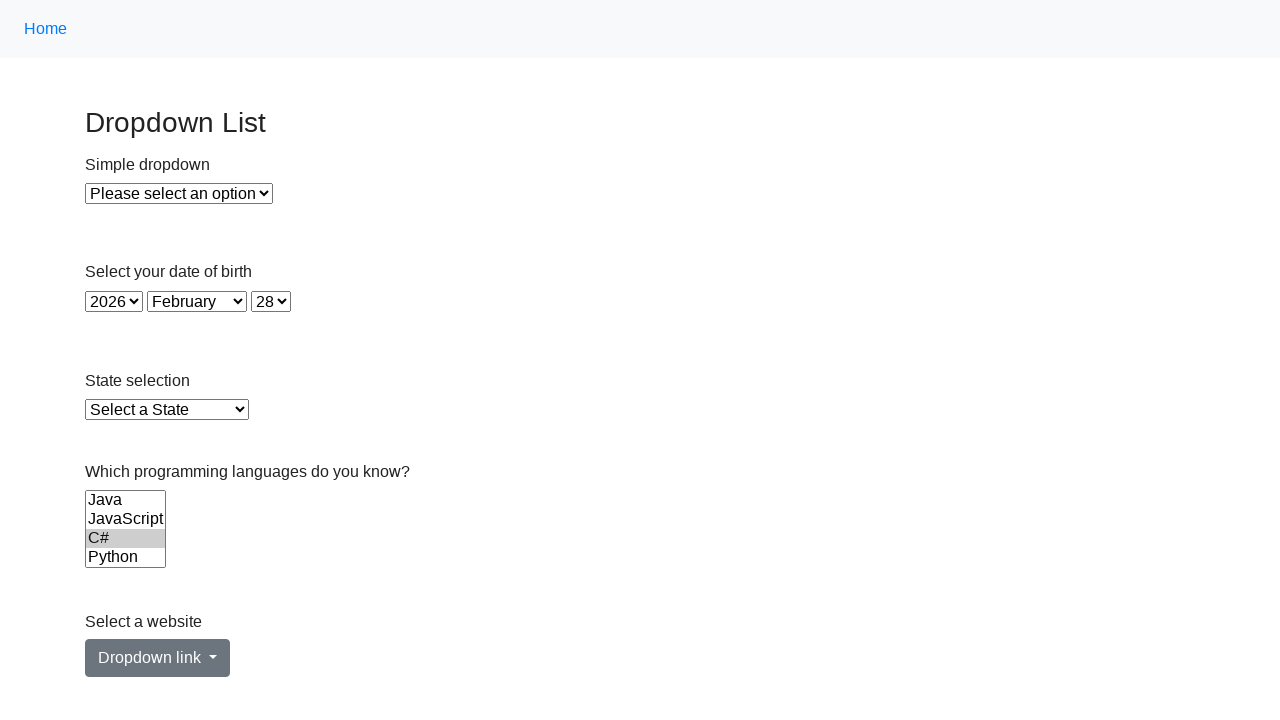

Selected option: Python on select[name='Languages']
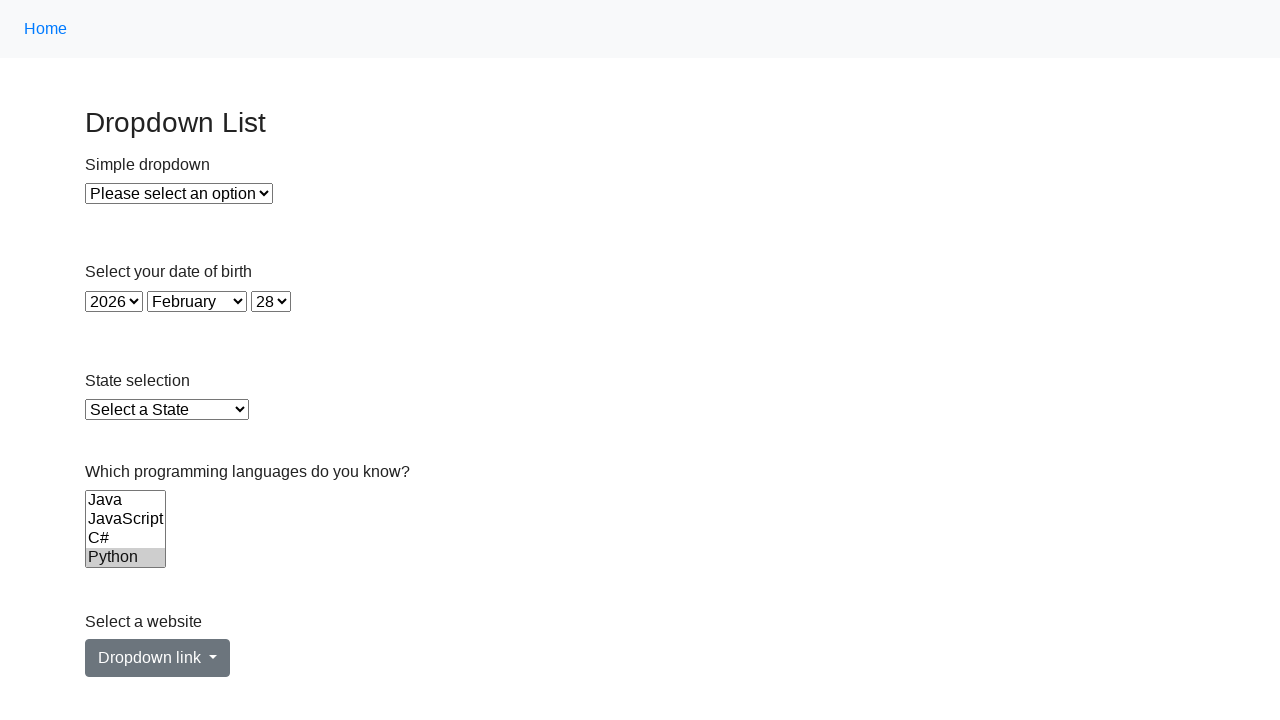

Selected option: Ruby on select[name='Languages']
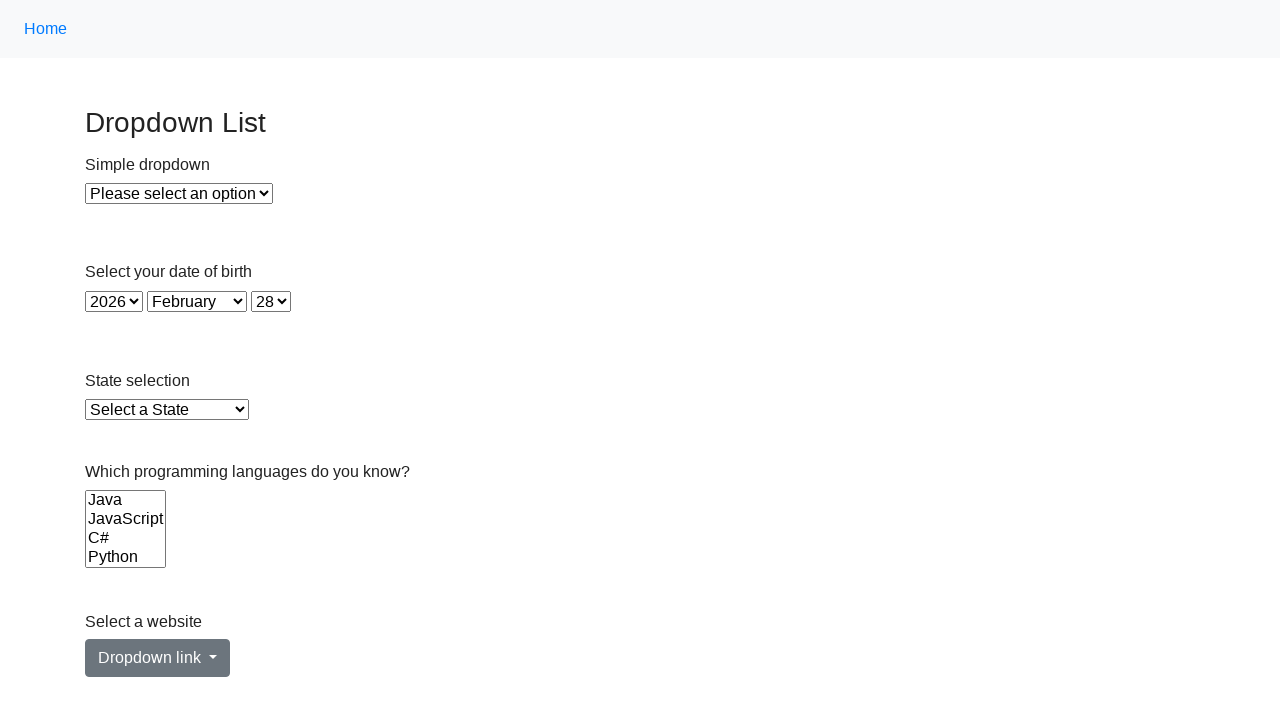

Selected option: C on select[name='Languages']
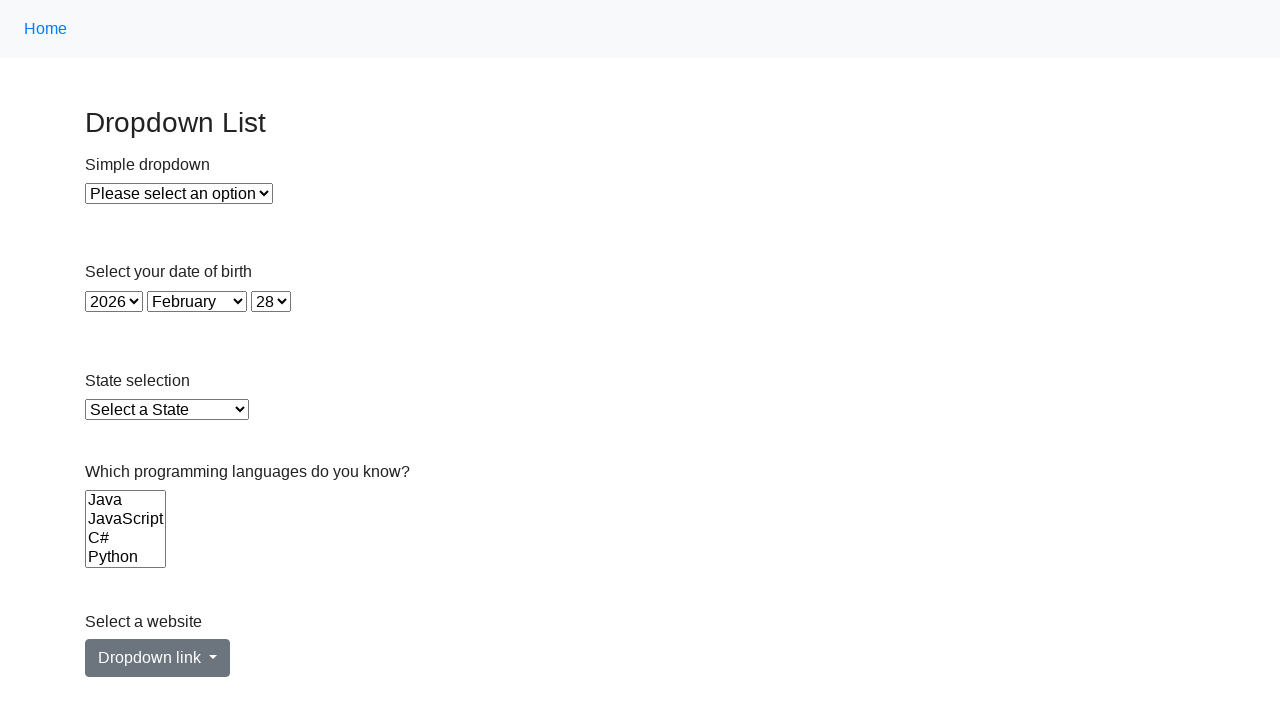

Waited 500ms for all selections to be applied
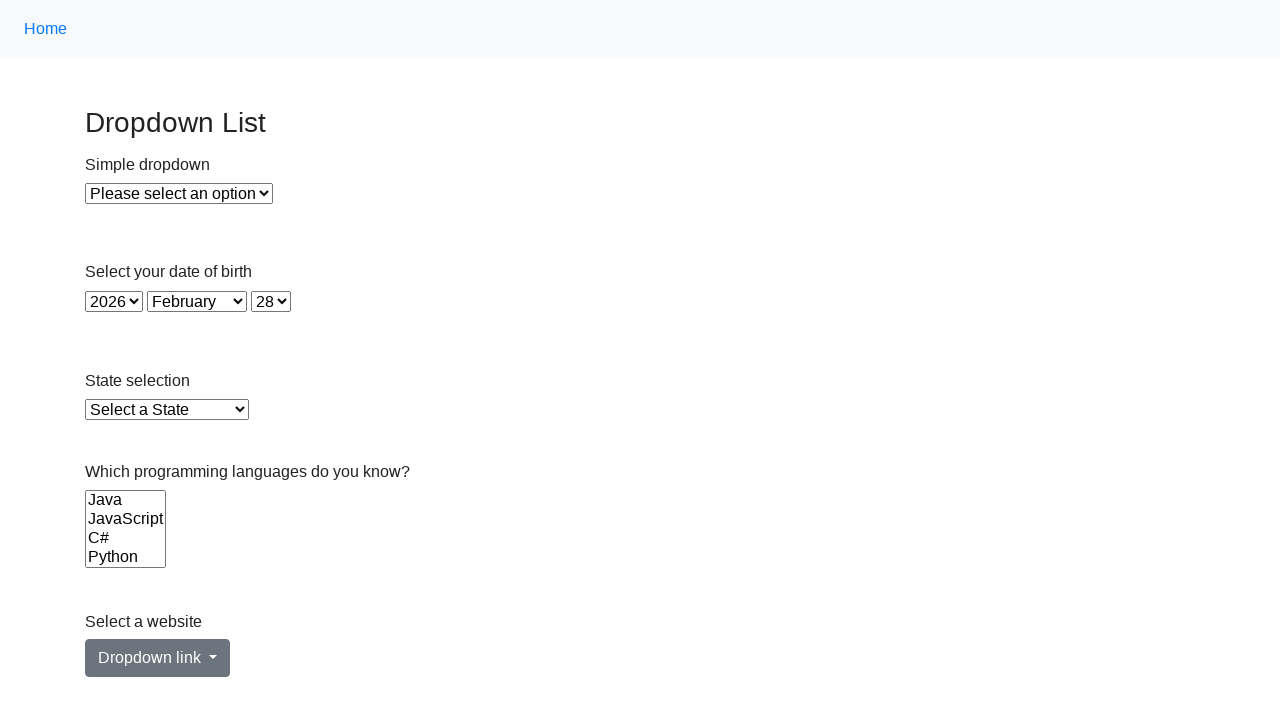

Deselected all options from the Languages dropdown
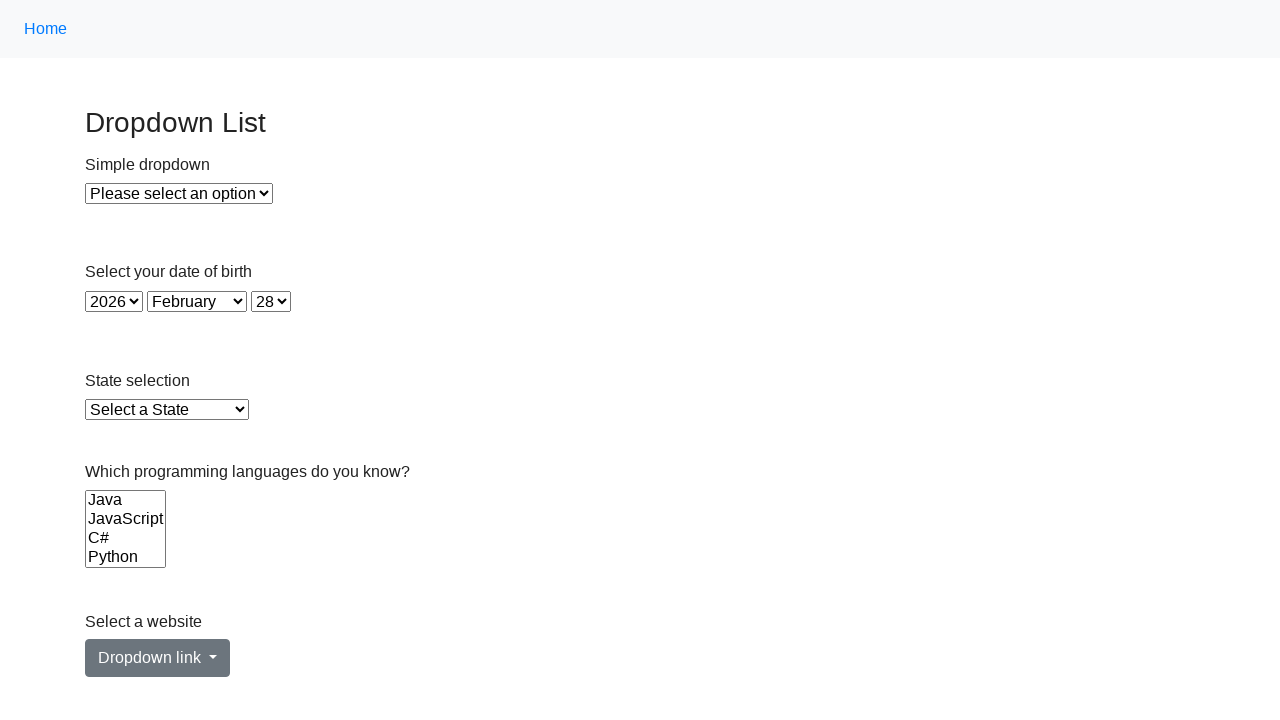

Waited 300ms to verify all options are deselected
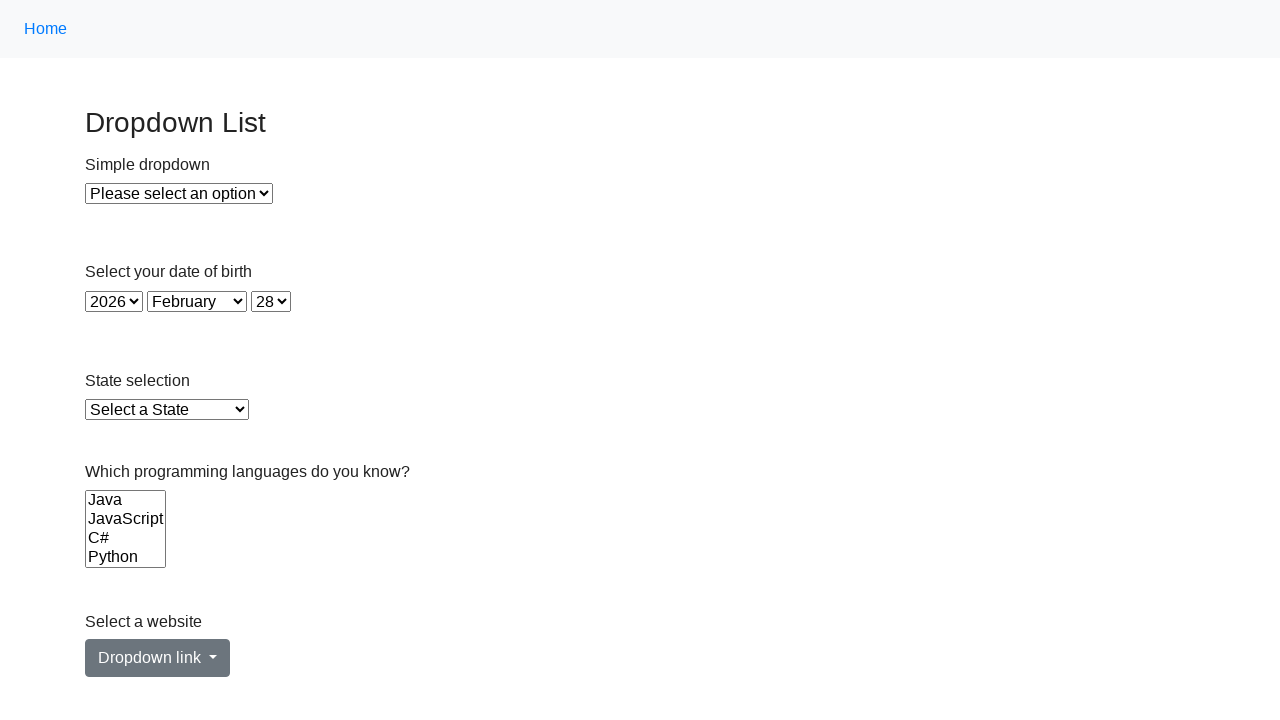

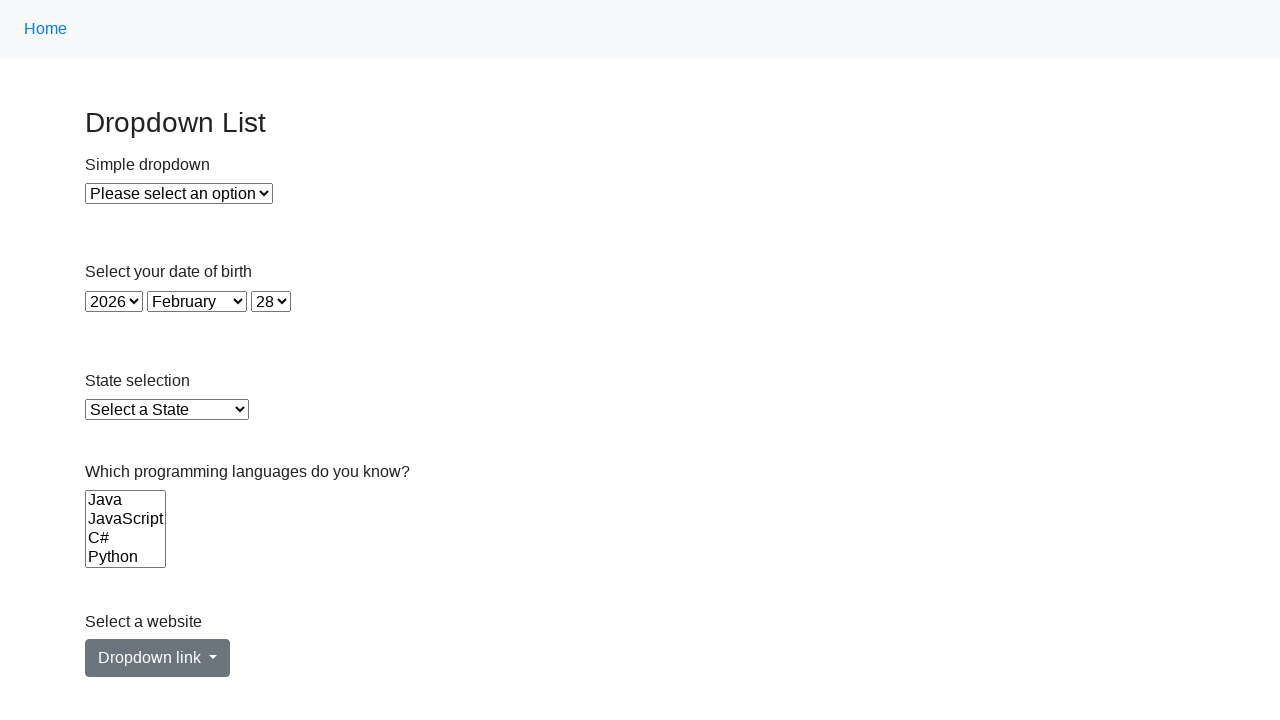